Tests that the category table is displayed on the Browse Languages page with correct column headers.

Starting URL: http://www.99-bottles-of-beer.net/

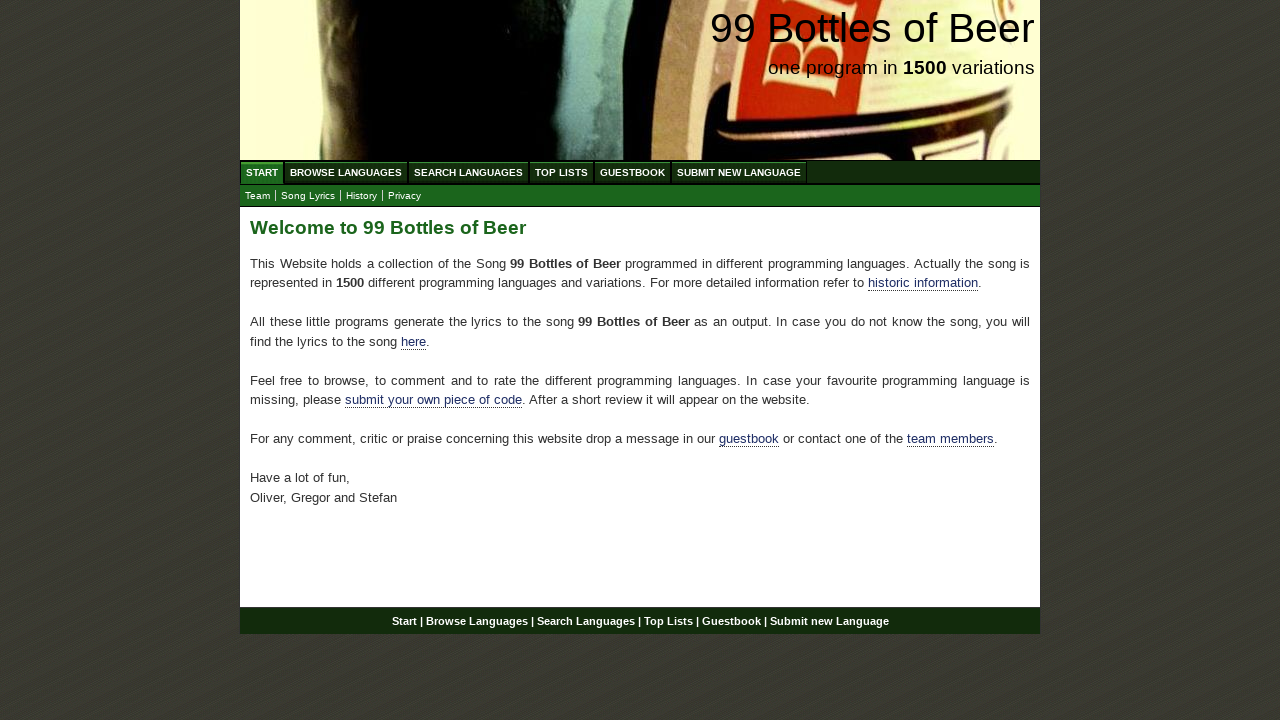

Clicked Browse Languages menu item at (346, 172) on xpath=//ul[@id='menu']/li/a[@href='/abc.html']
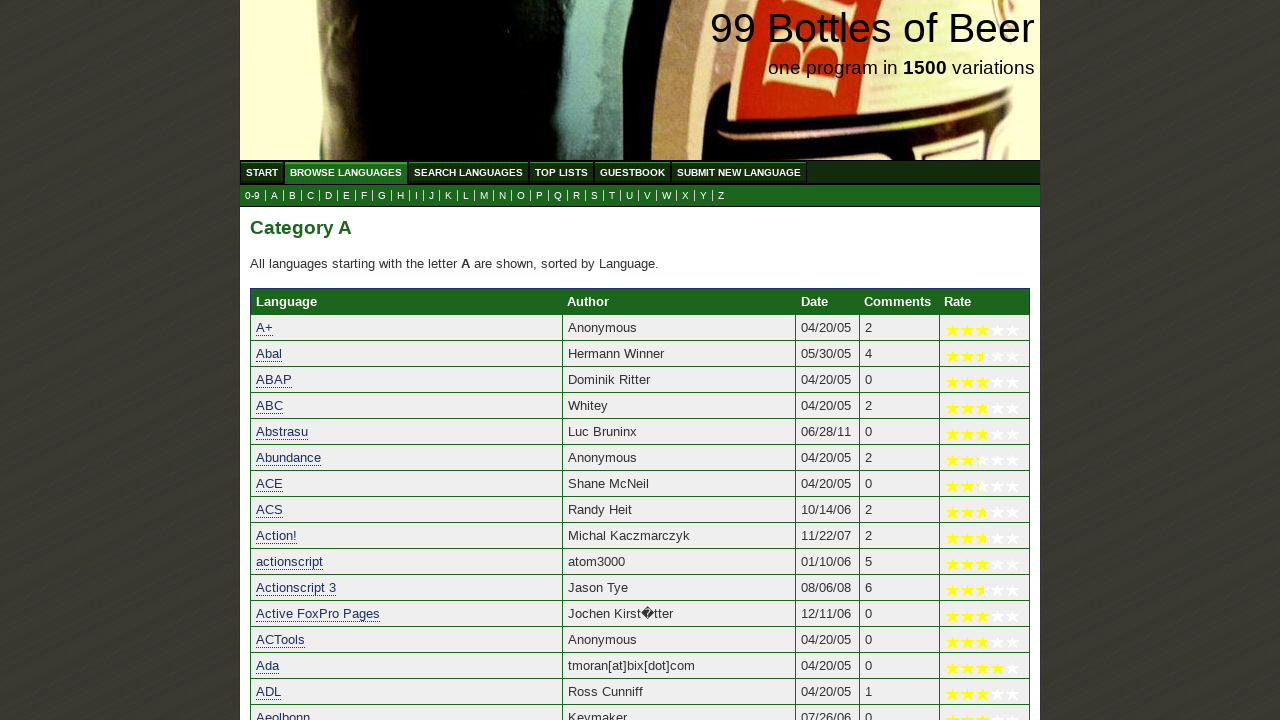

Category table with correct column headers is now visible on Browse Languages page
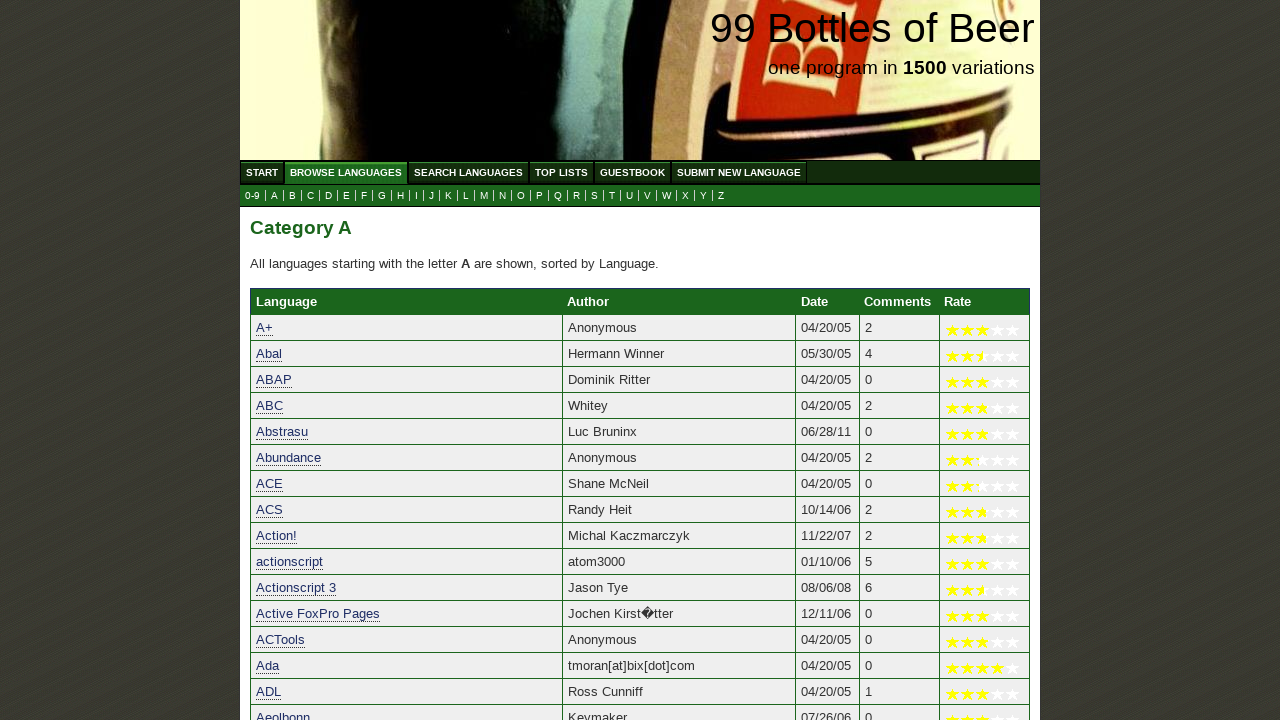

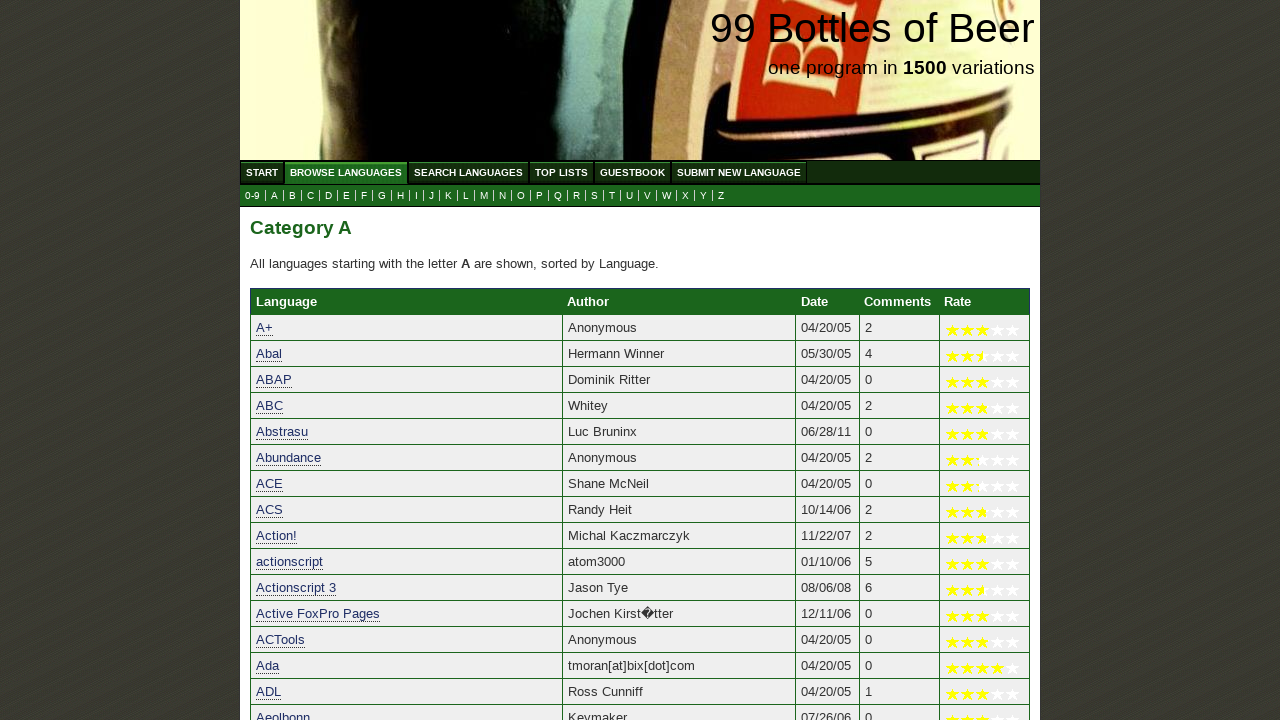